Tests the search filters by checking a checkbox and searching for "Babine" in the search textbox.

Starting URL: https://bcparks.ca/active-advisories/

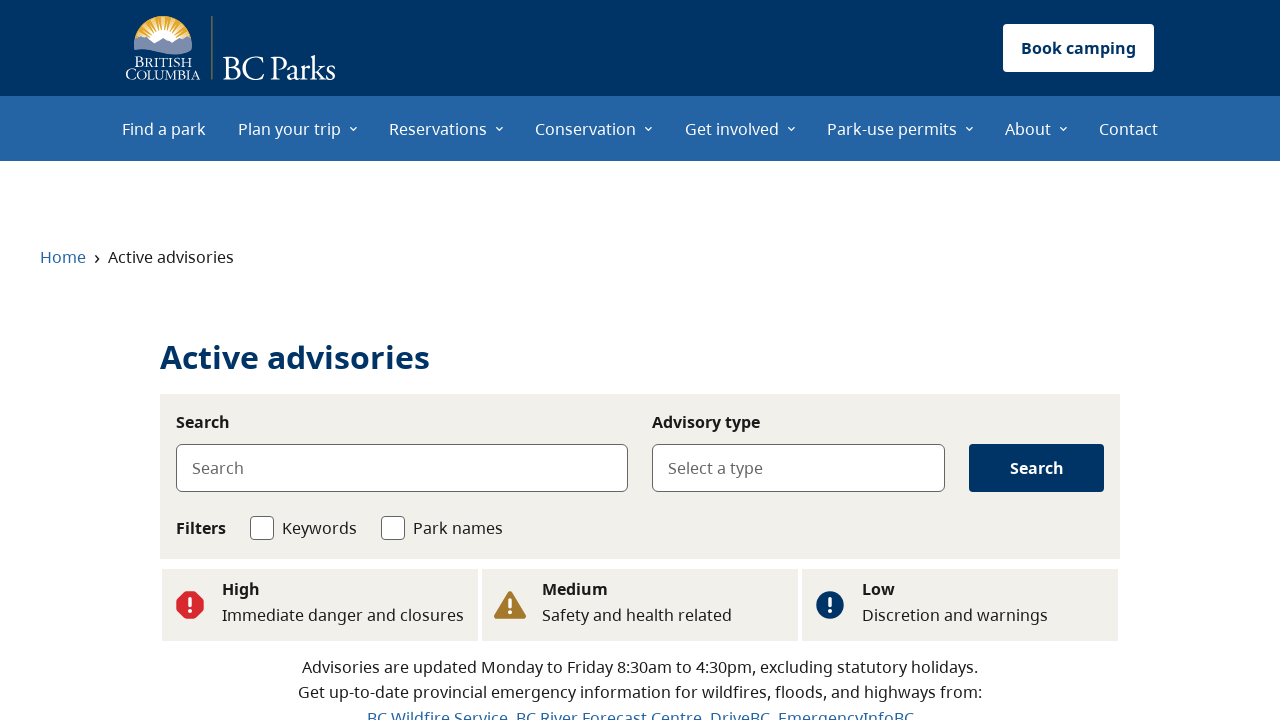

Waited for page to fully load (networkidle state)
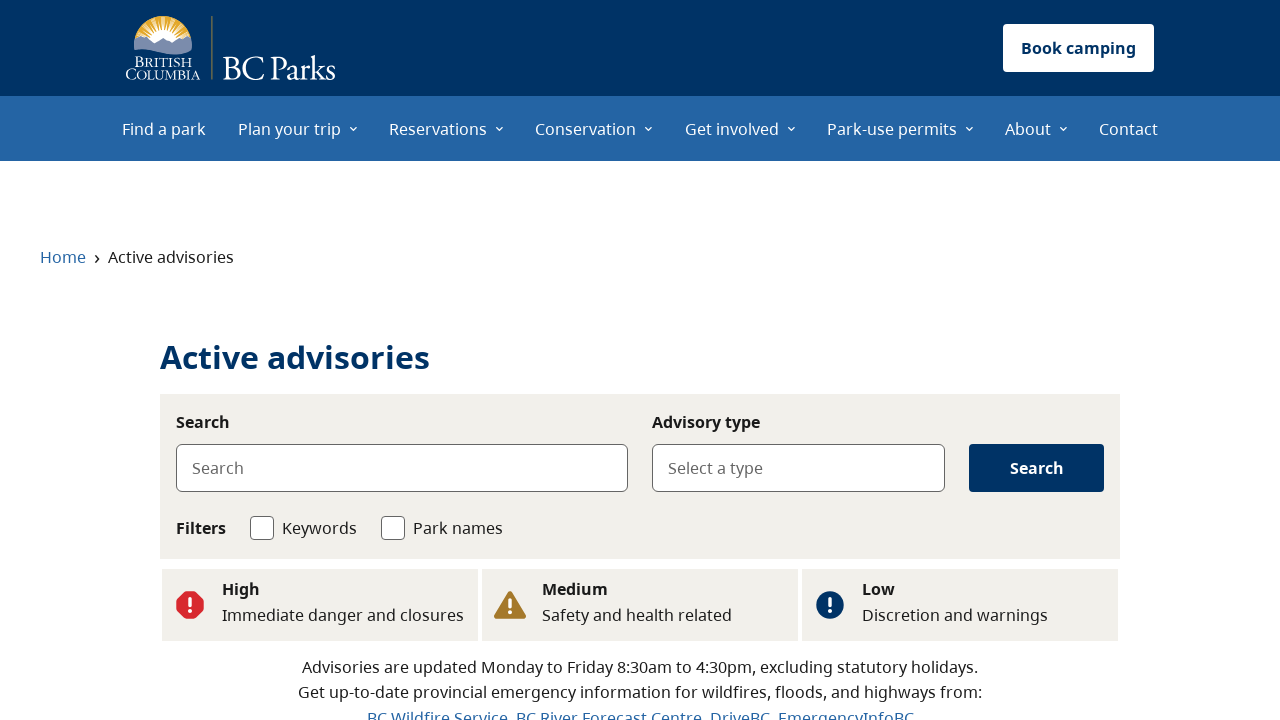

Checked the second checkbox to enable a filter at (393, 528) on internal:role=checkbox >> nth=1
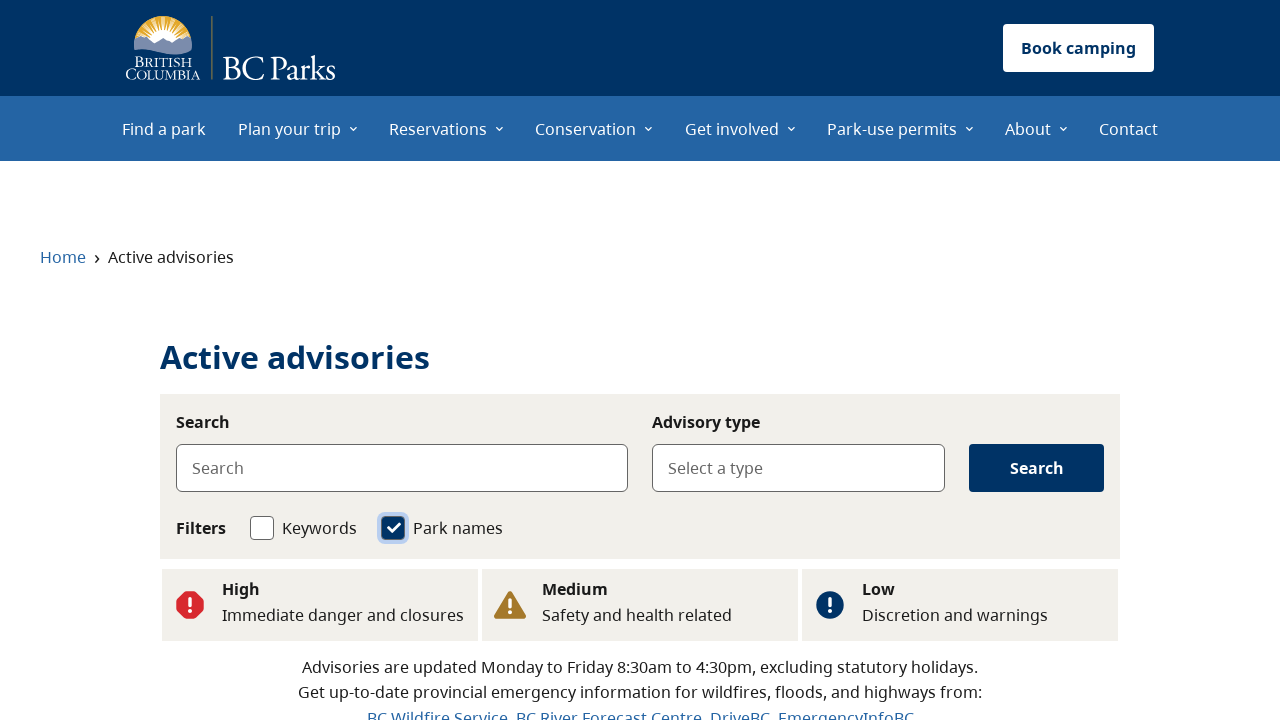

Filled search field with 'Babine' on internal:role=textbox[name="Search"i]
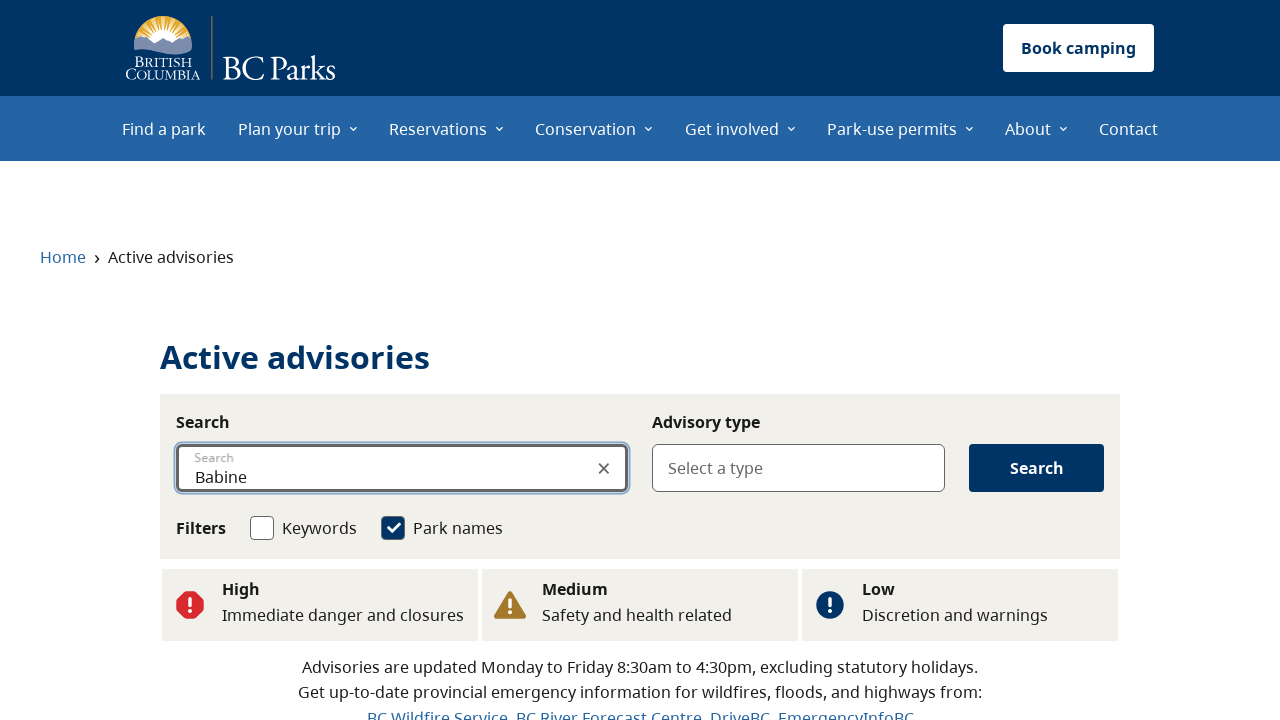

Clicked Search button to apply filters and search at (1037, 468) on internal:role=button[name="Search"i]
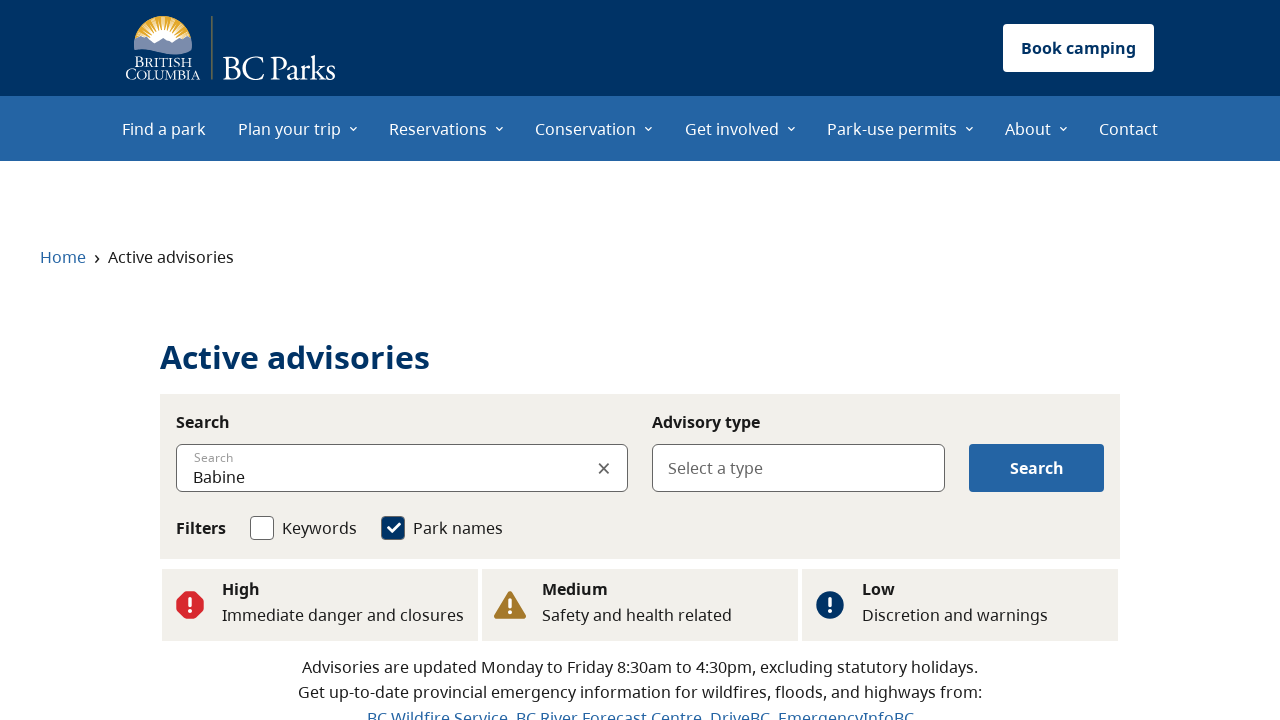

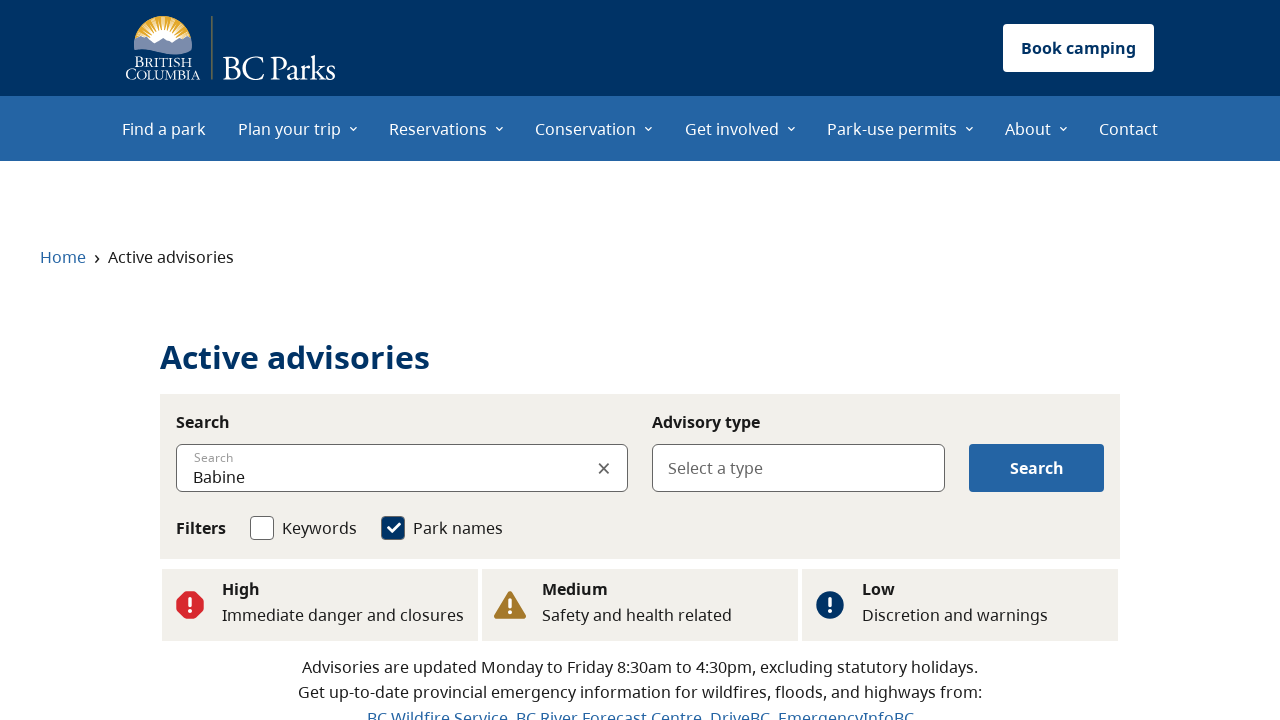